Tests IRS homepage navigation by clicking the File link and verifying the File page loads correctly

Starting URL: https://irs.gov

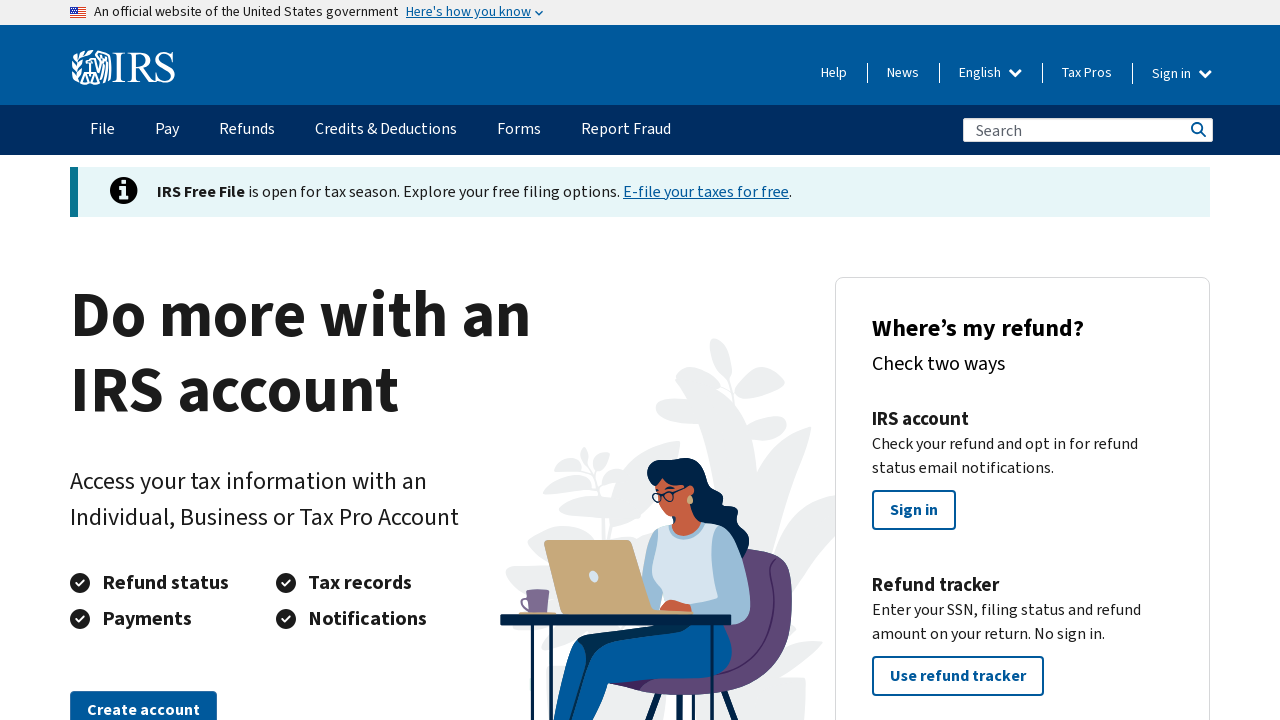

IRS homepage loaded (domcontentloaded)
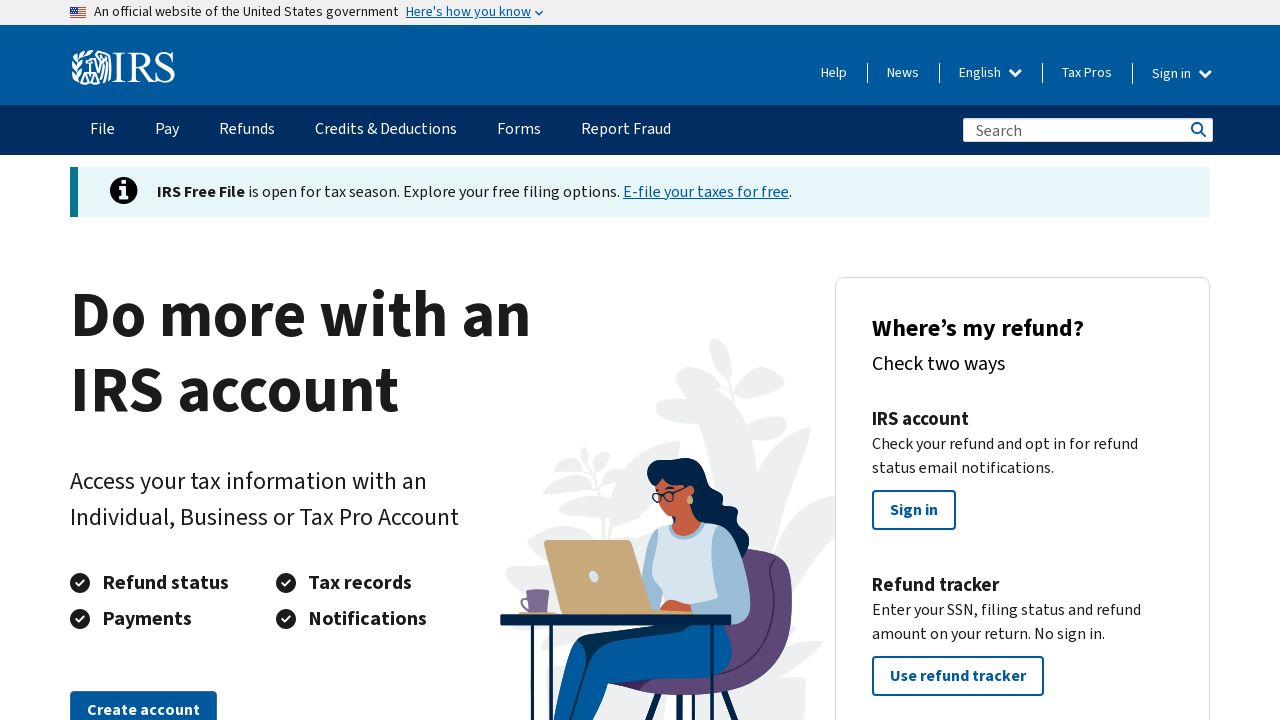

Clicked on the File link at (102, 130) on a:text('File')
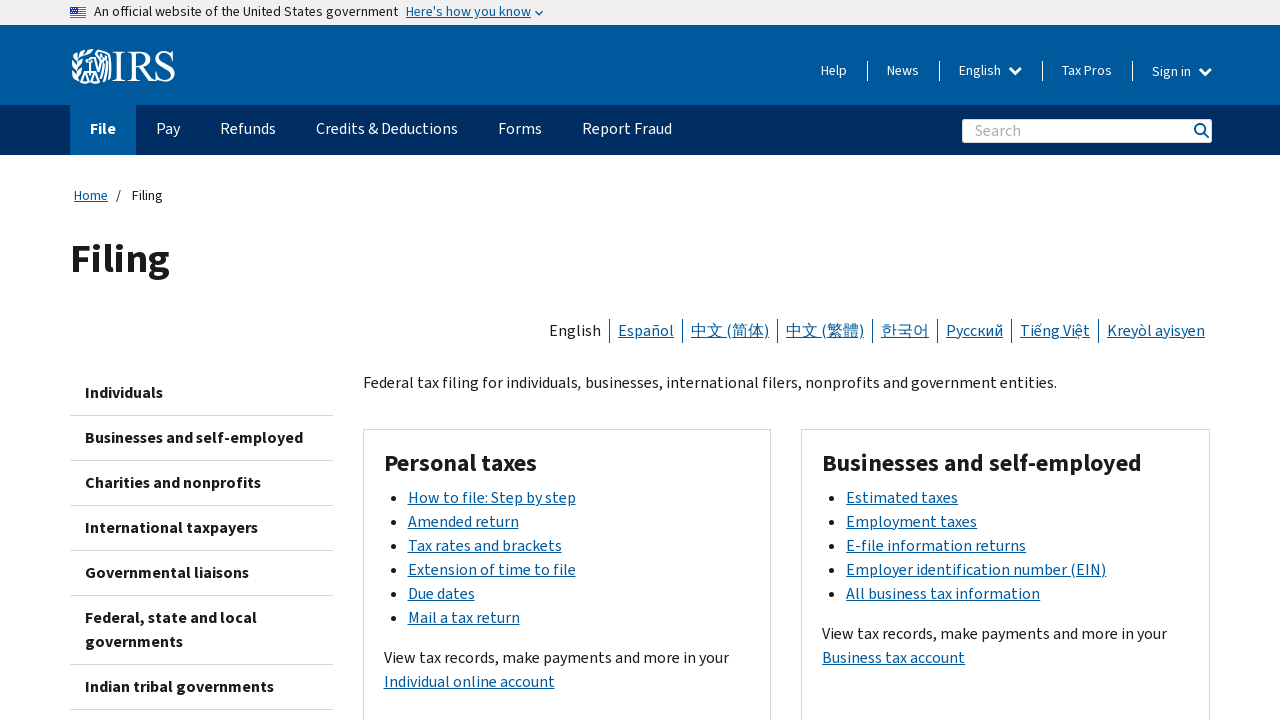

File page loaded (domcontentloaded)
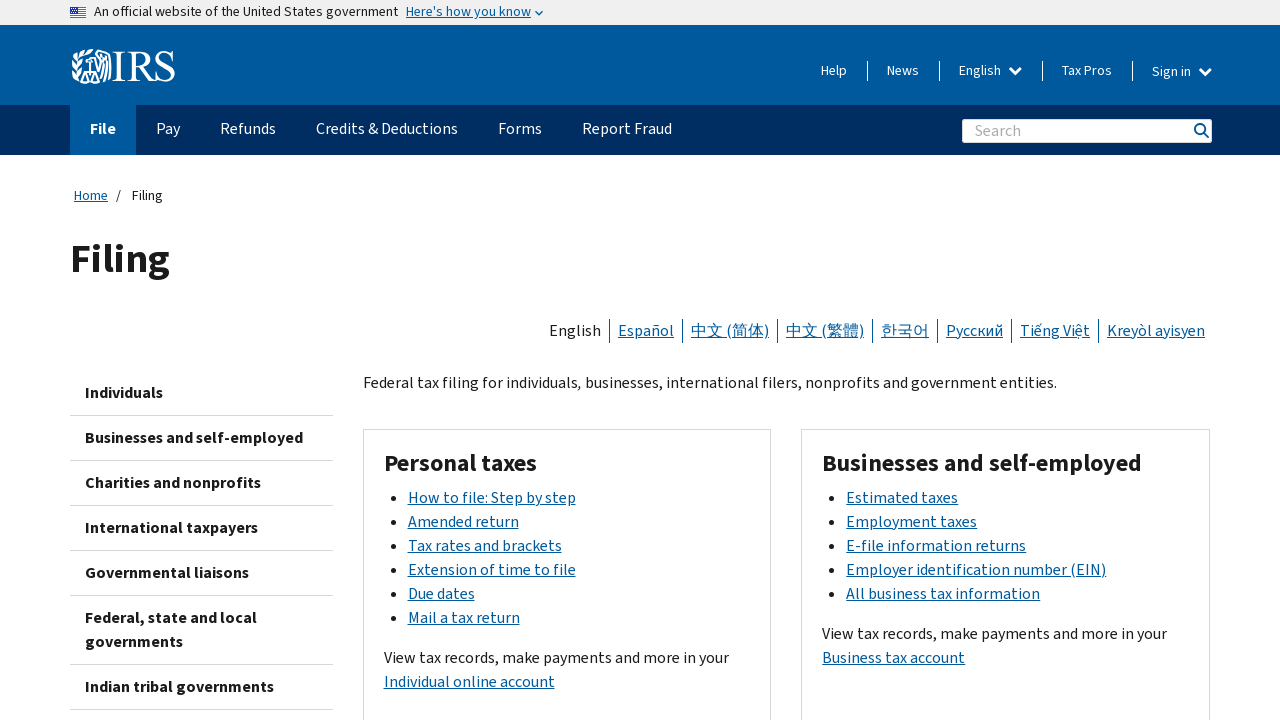

Verified 'File' text is present in page content
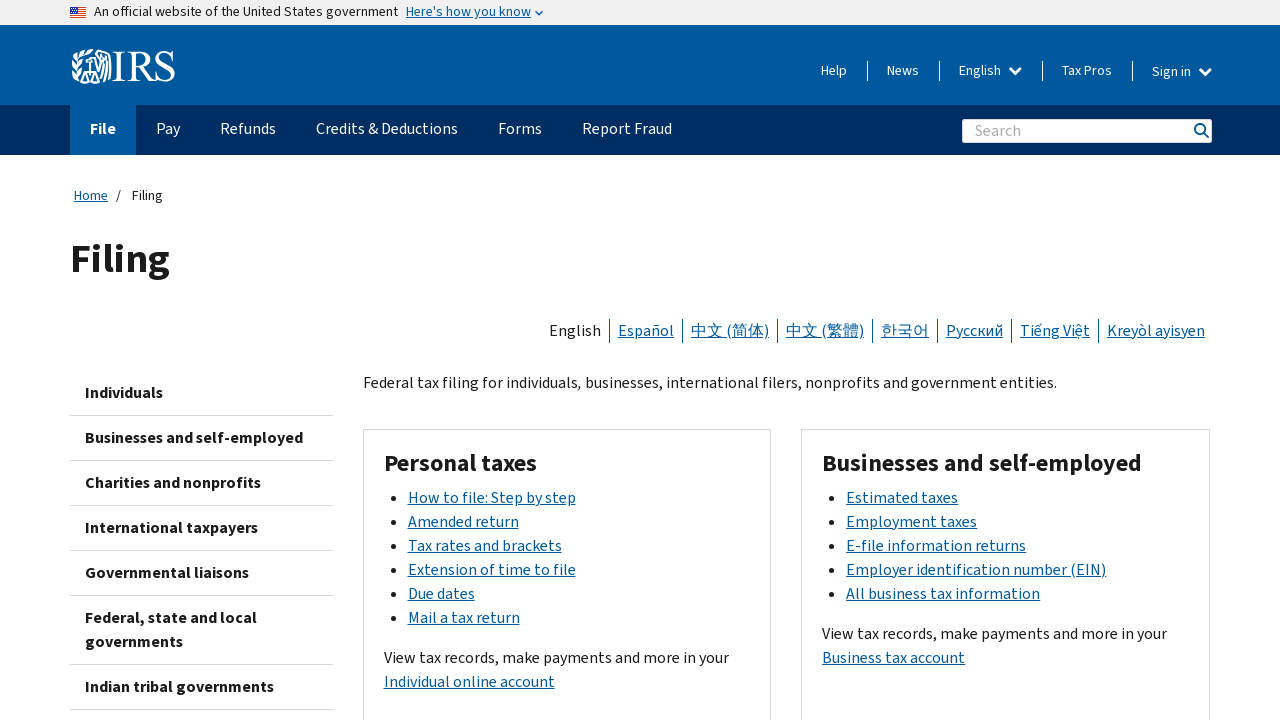

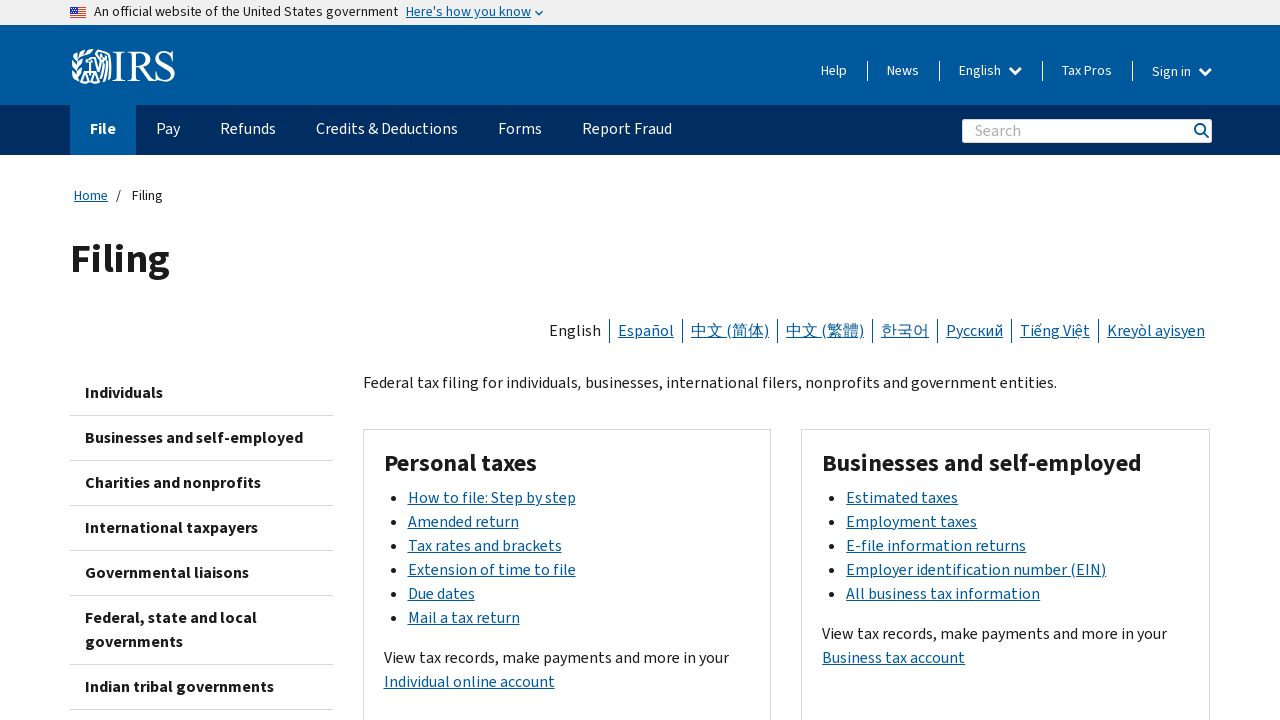